Tests drag and drop functionality using XPath selectors to drag an element from source to target

Starting URL: https://leafground.com/drag.xhtml

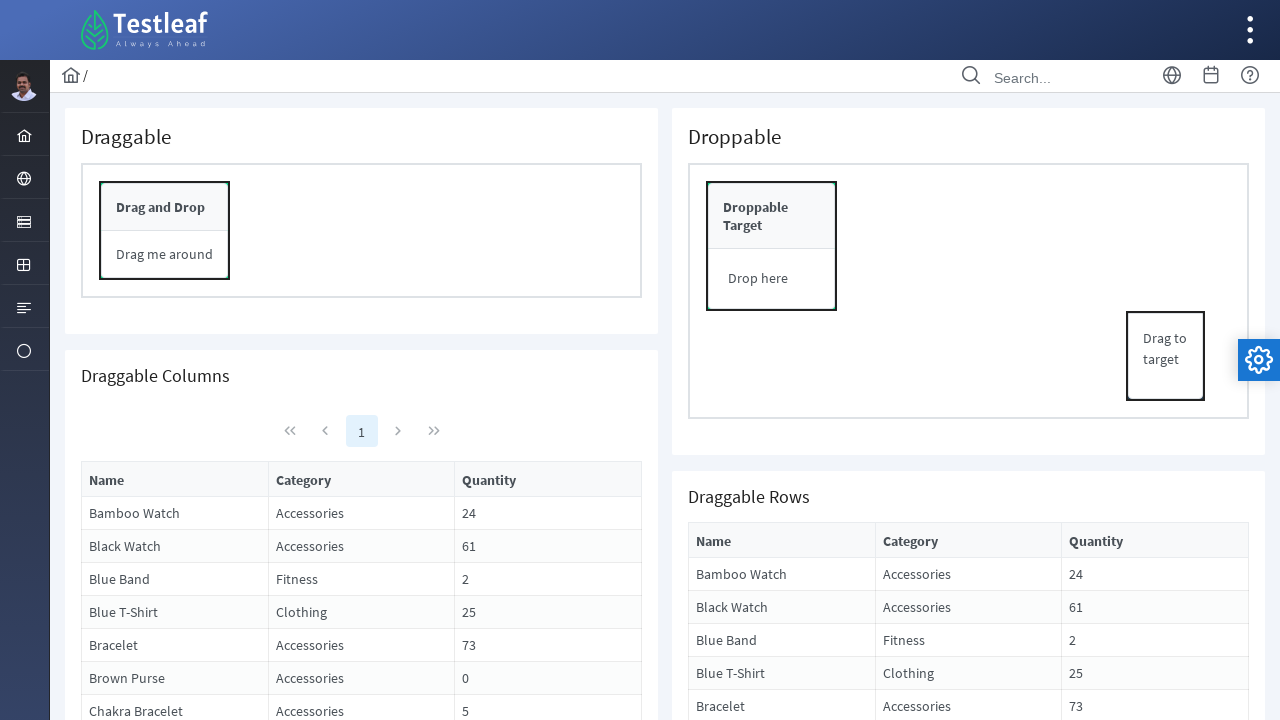

Navigated to drag and drop test page
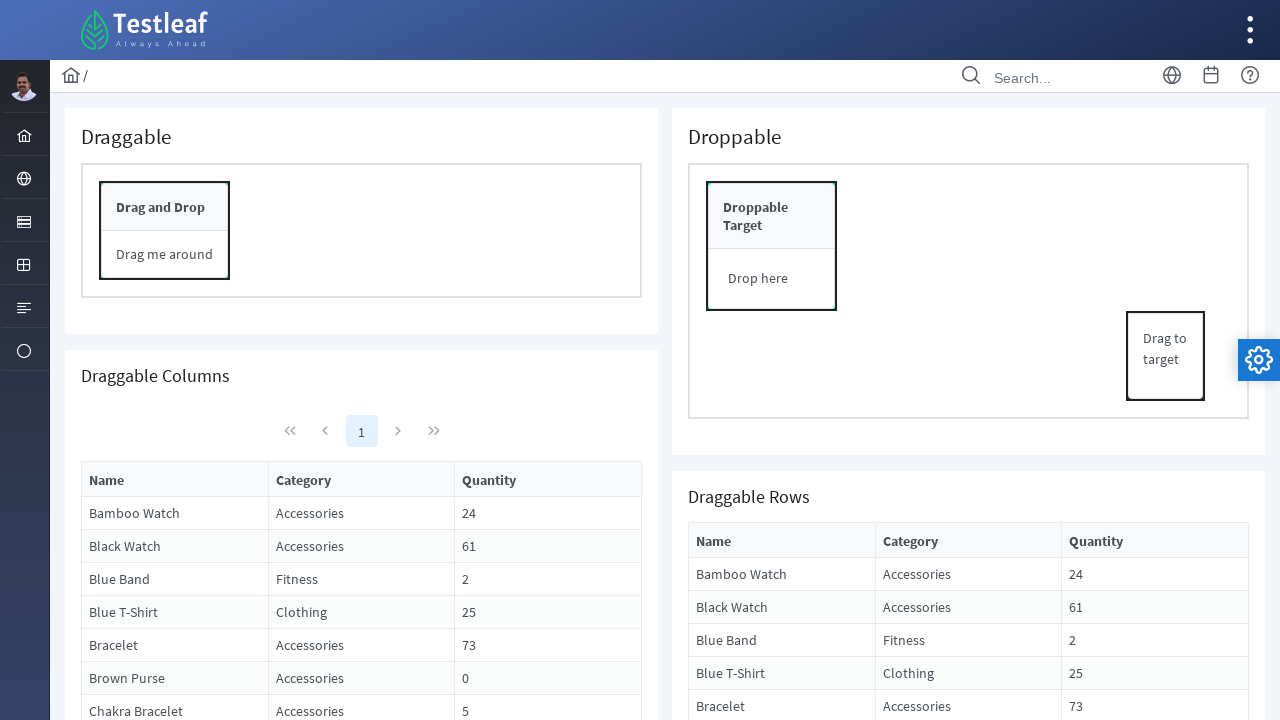

Located source element for drag operation
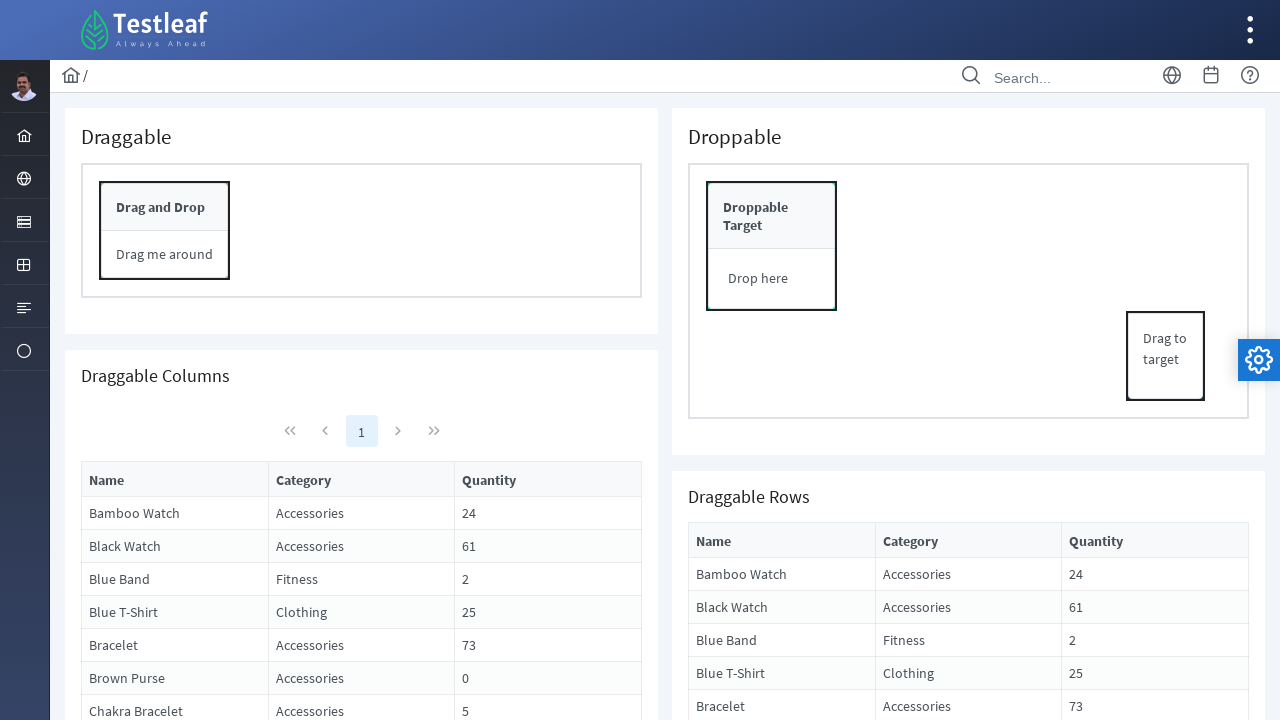

Located target element for drop operation
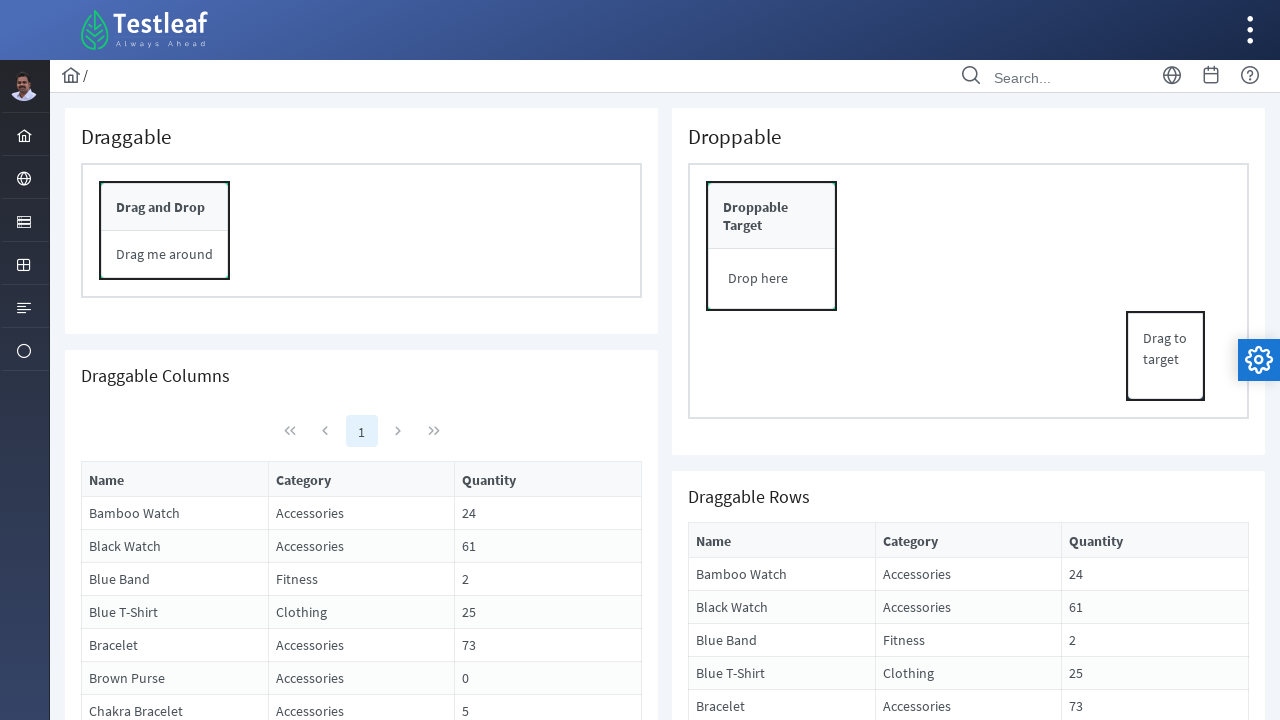

Dragged element from source to target drop zone at (772, 279)
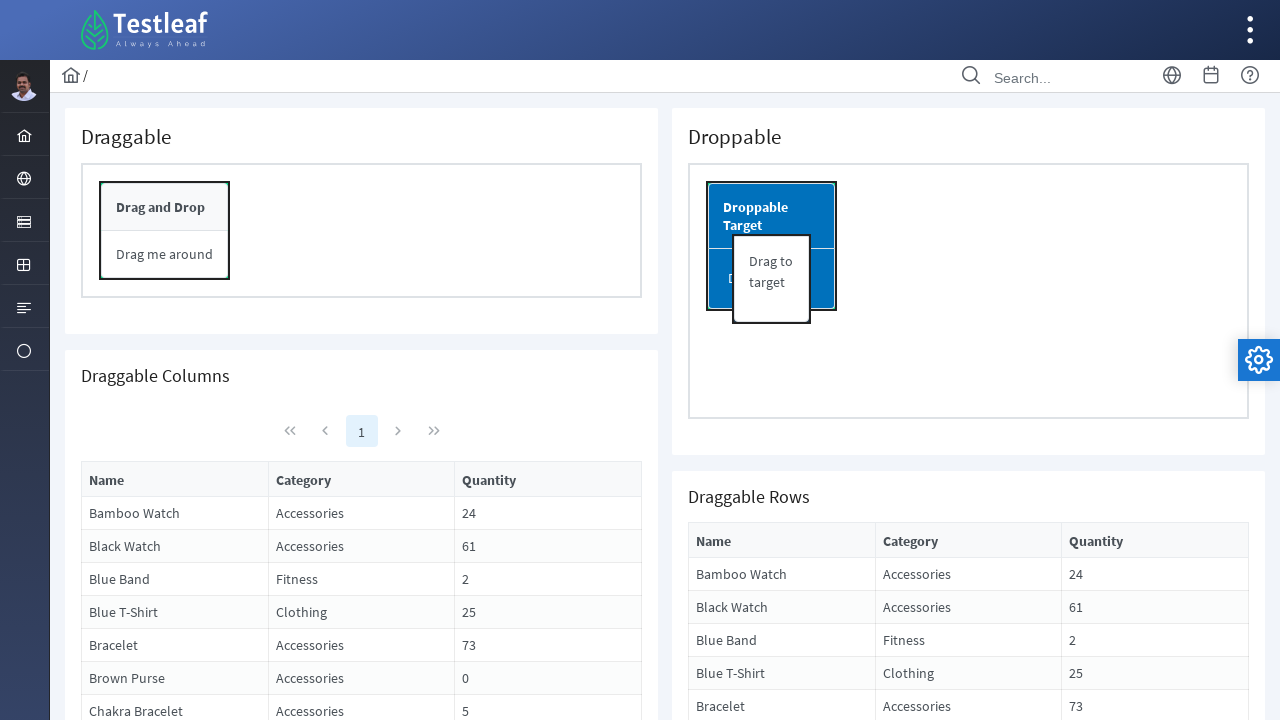

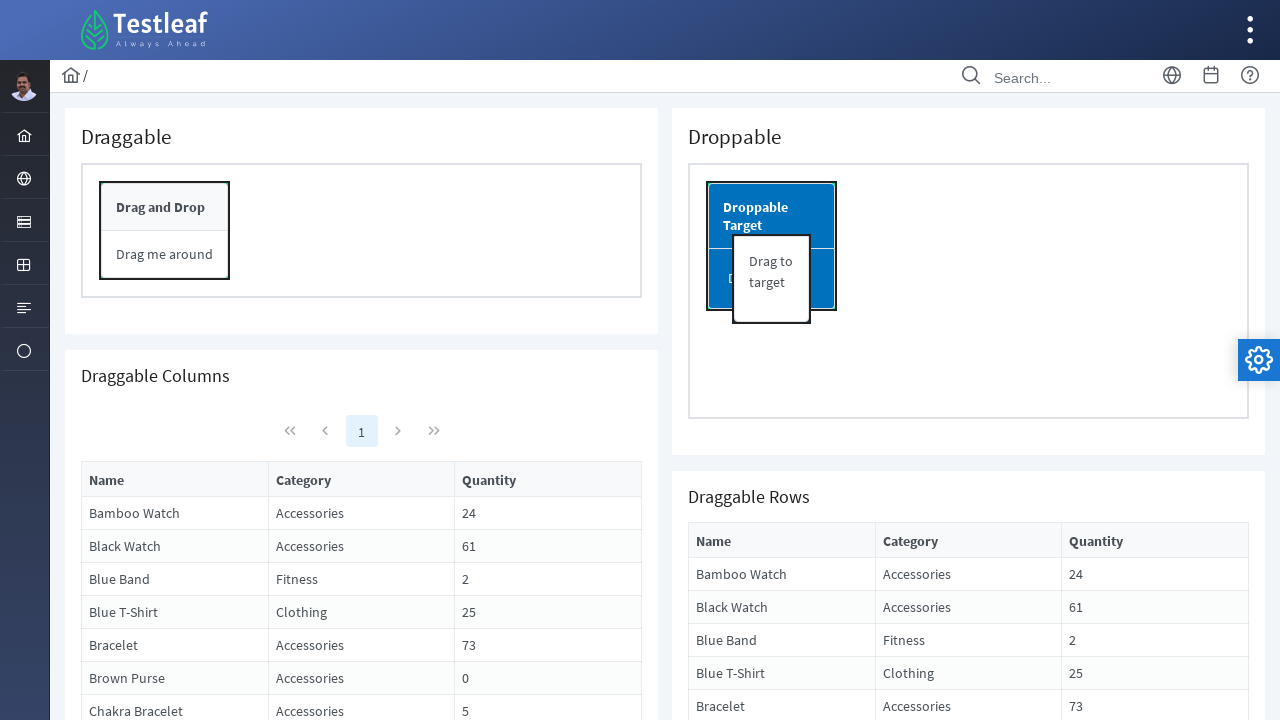